Tests that new todo items are appended to the bottom of the list by creating 3 items and verifying the count

Starting URL: https://demo.playwright.dev/todomvc

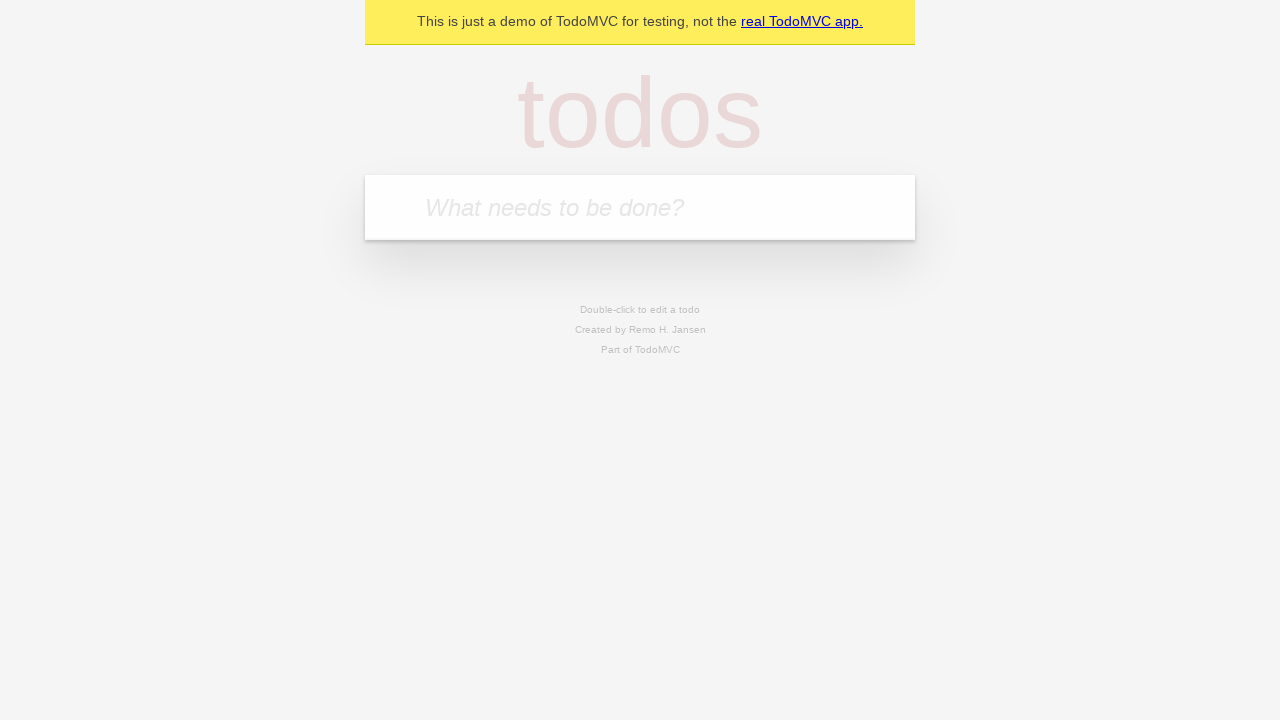

Filled new todo input with 'buy some cheese' on .new-todo
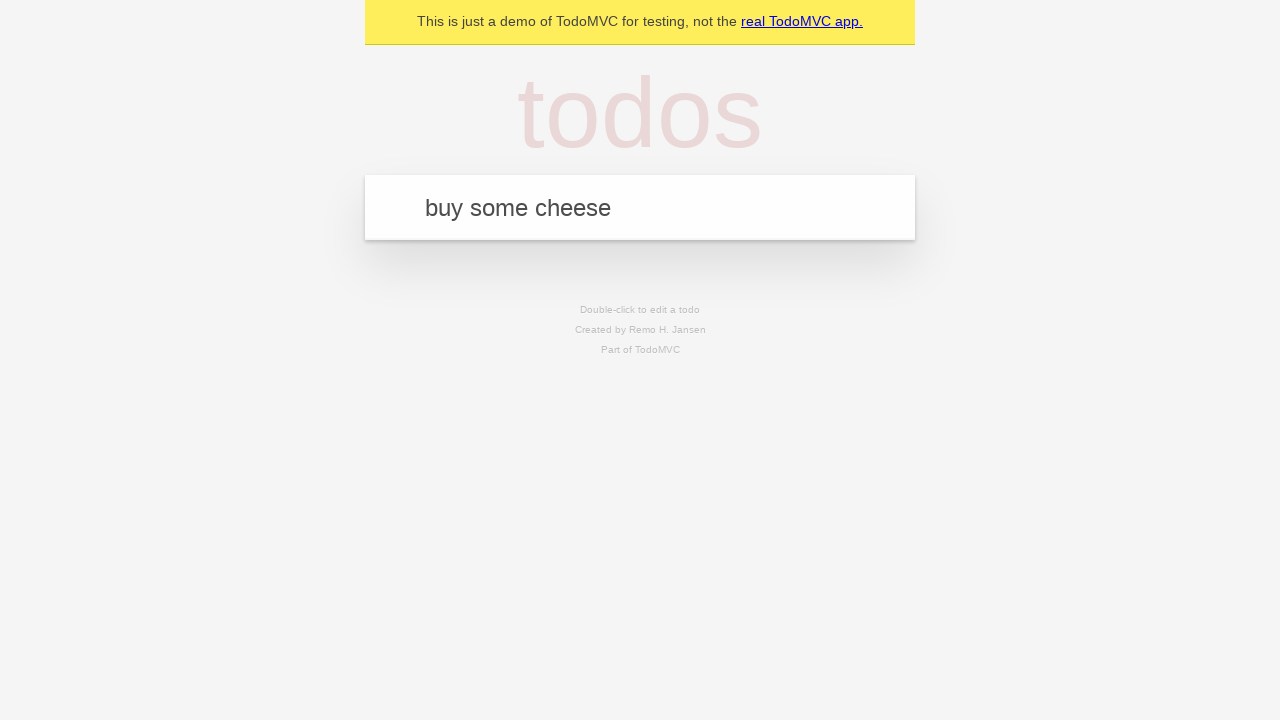

Pressed Enter to create first todo item on .new-todo
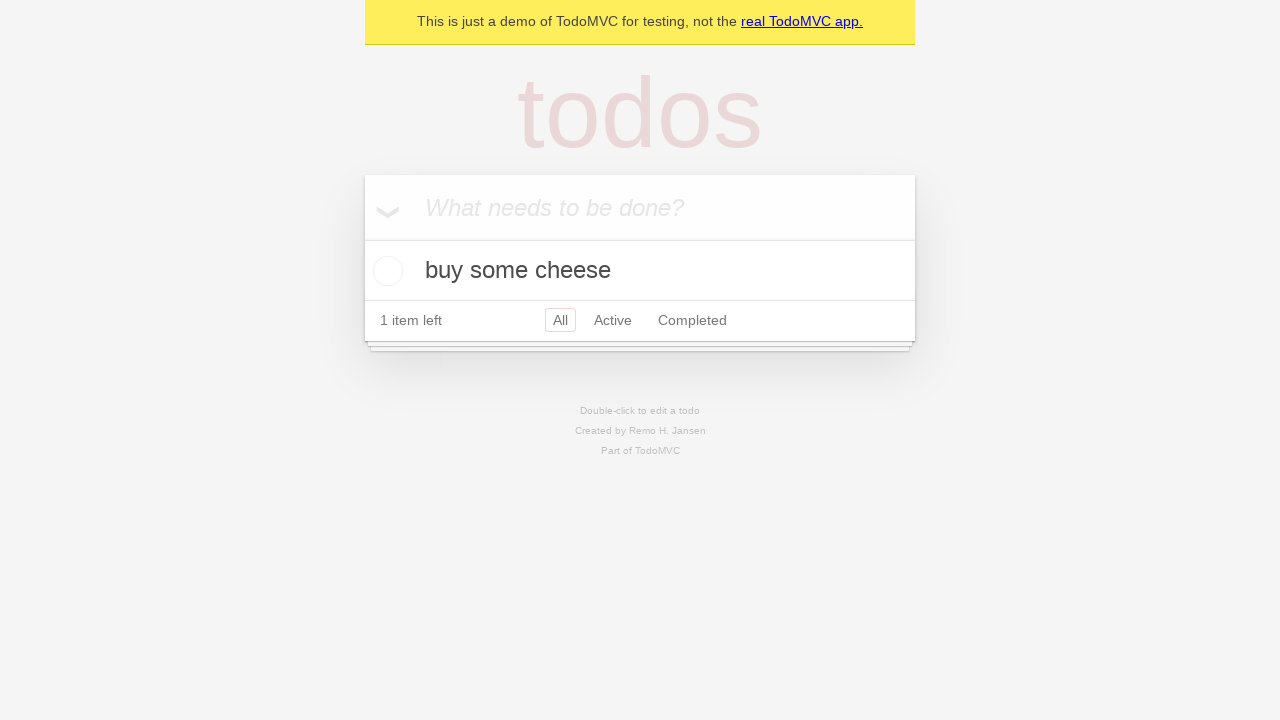

Filled new todo input with 'feed the cat' on .new-todo
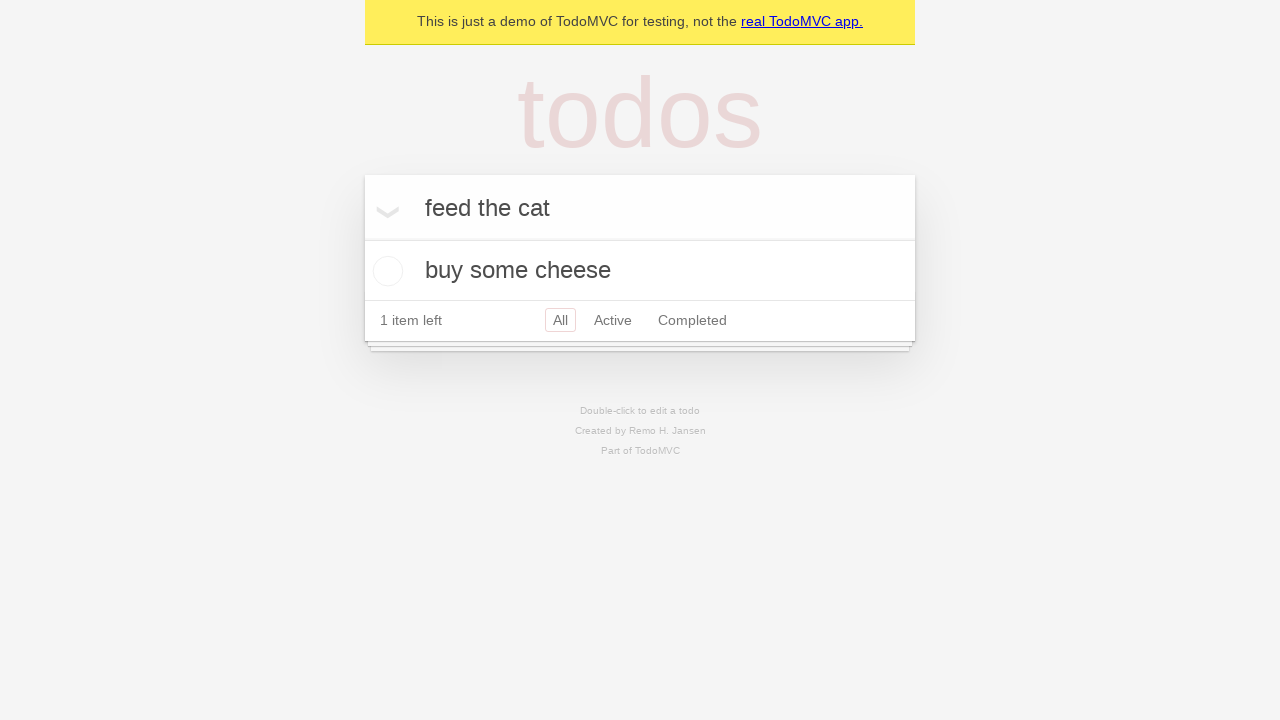

Pressed Enter to create second todo item on .new-todo
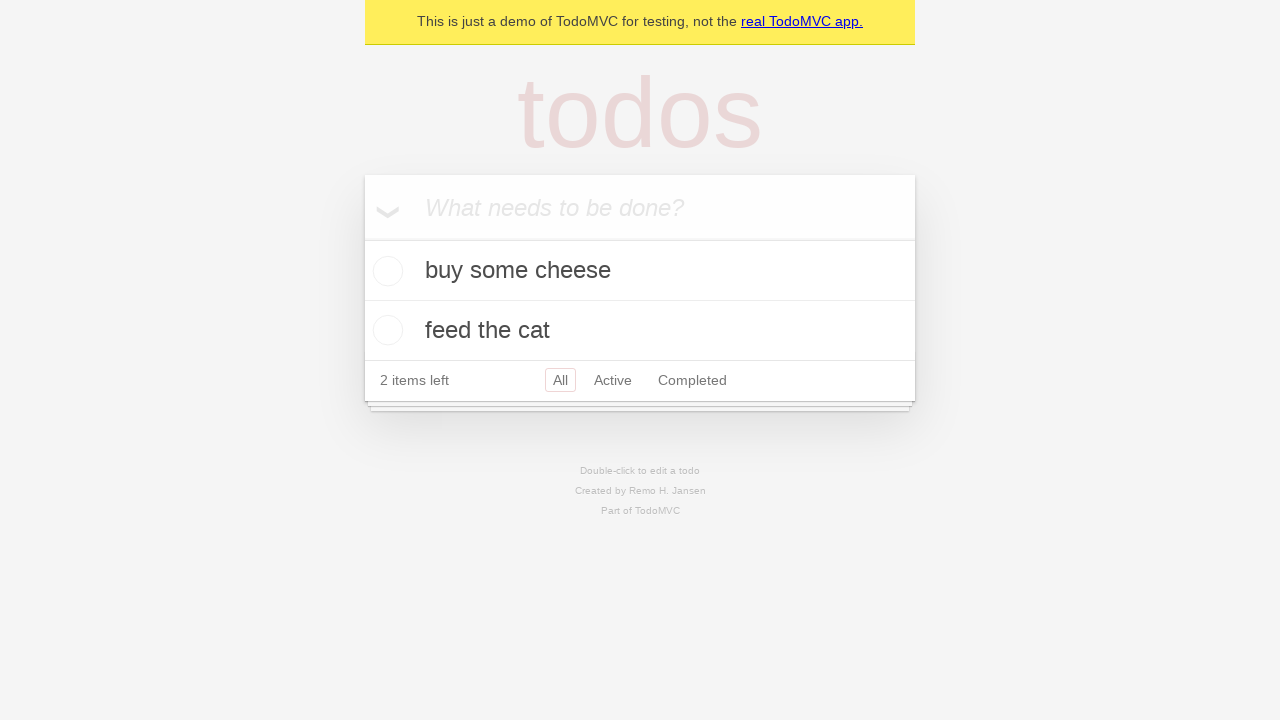

Filled new todo input with 'book a doctors appointment' on .new-todo
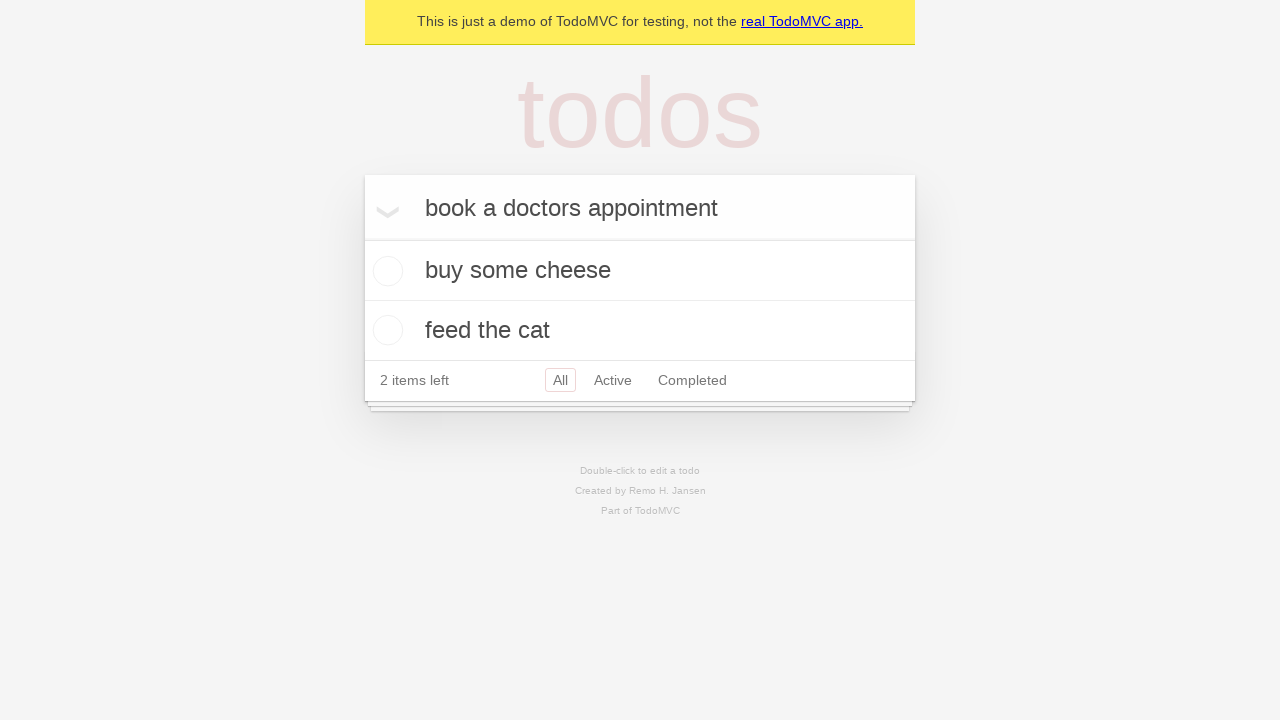

Pressed Enter to create third todo item on .new-todo
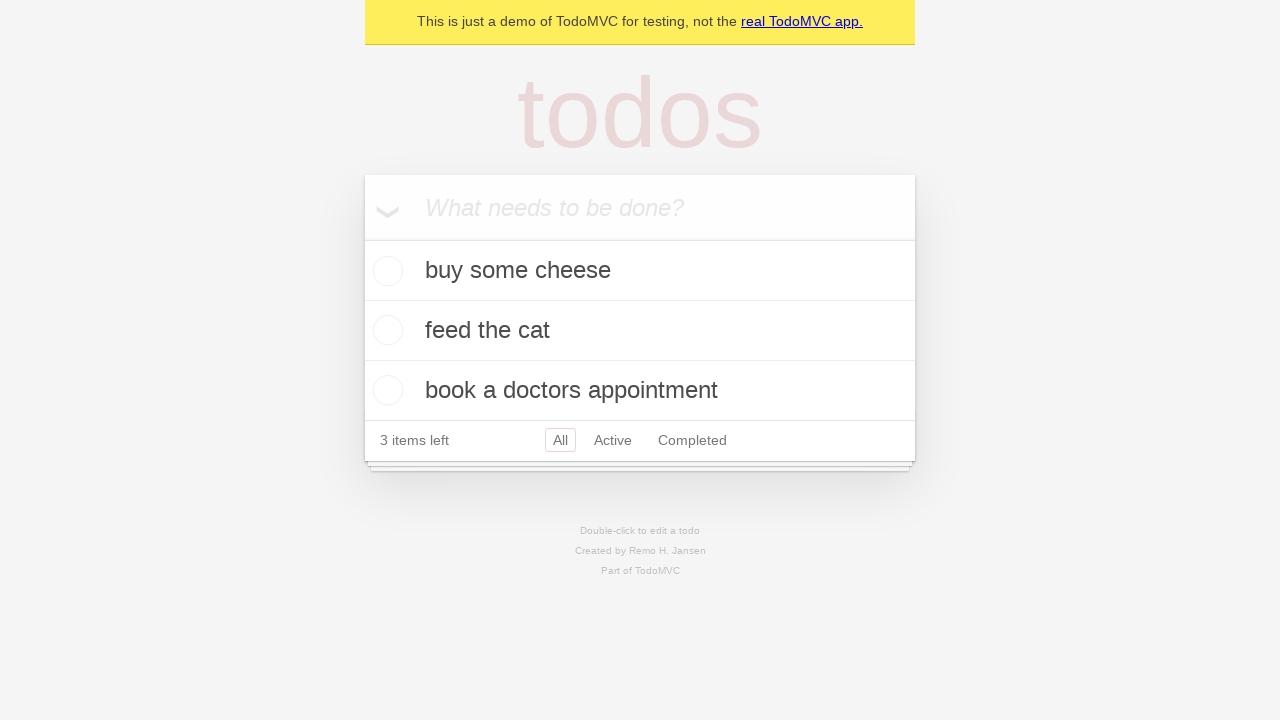

Todo count element appeared, indicating all items were added
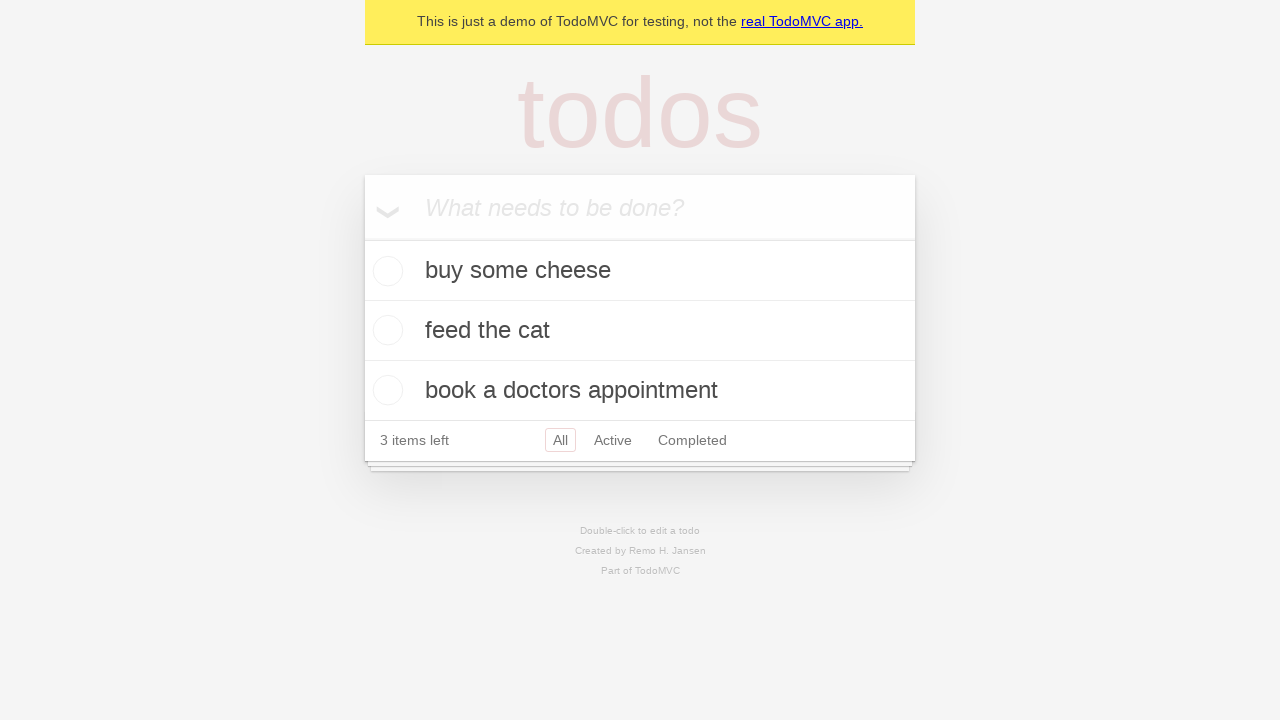

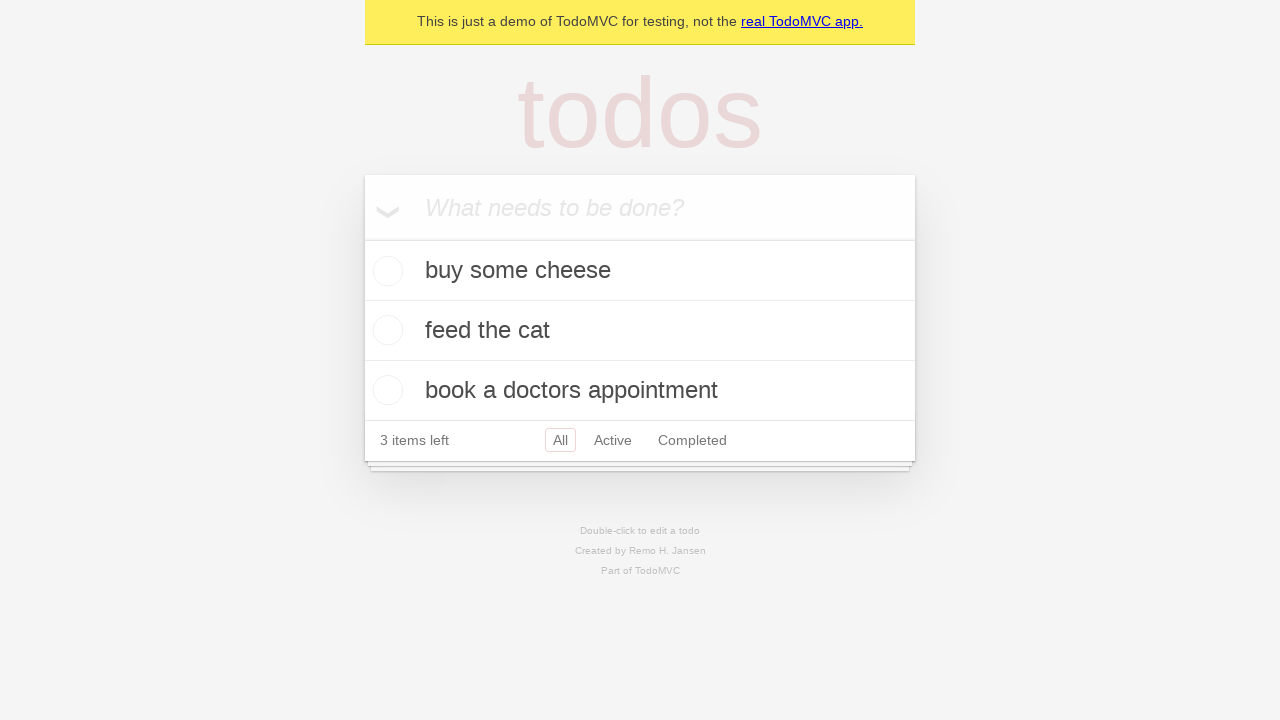